Tests drag and drop functionality on jQuery UI demo page by dragging an element to a drop target

Starting URL: https://jqueryui.com/droppable/

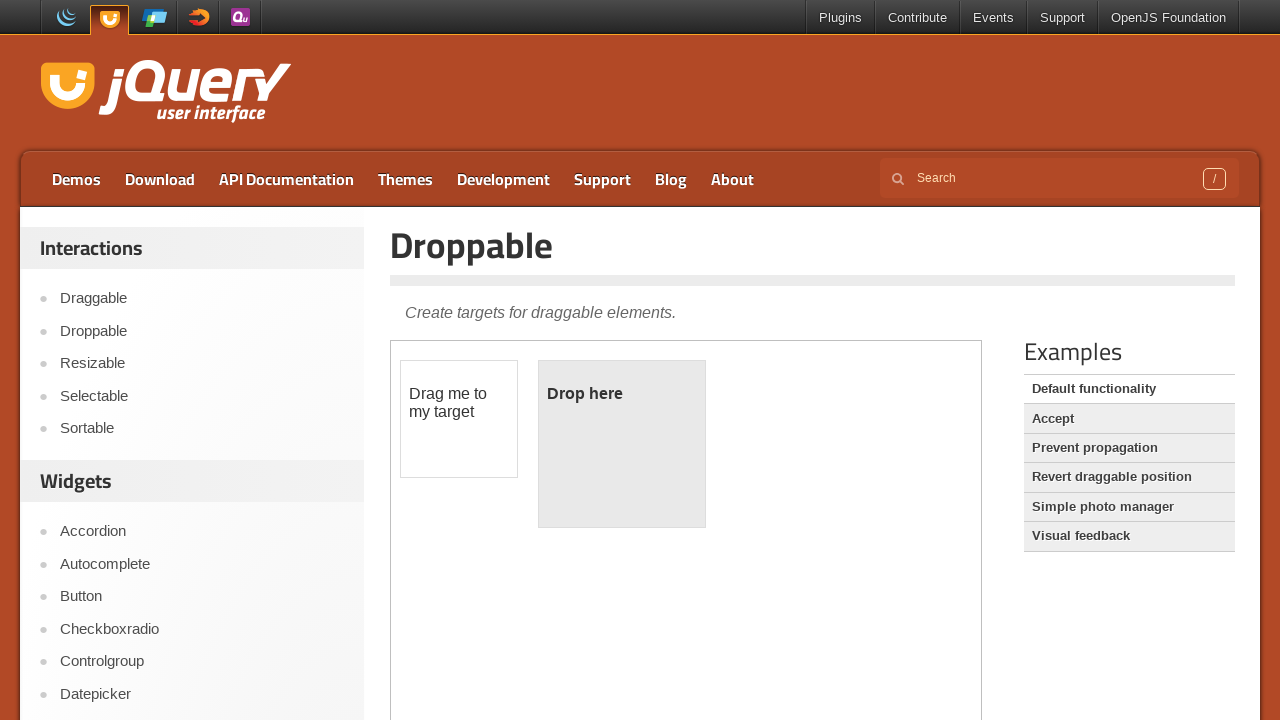

Located iframe containing the jQuery UI droppable demo
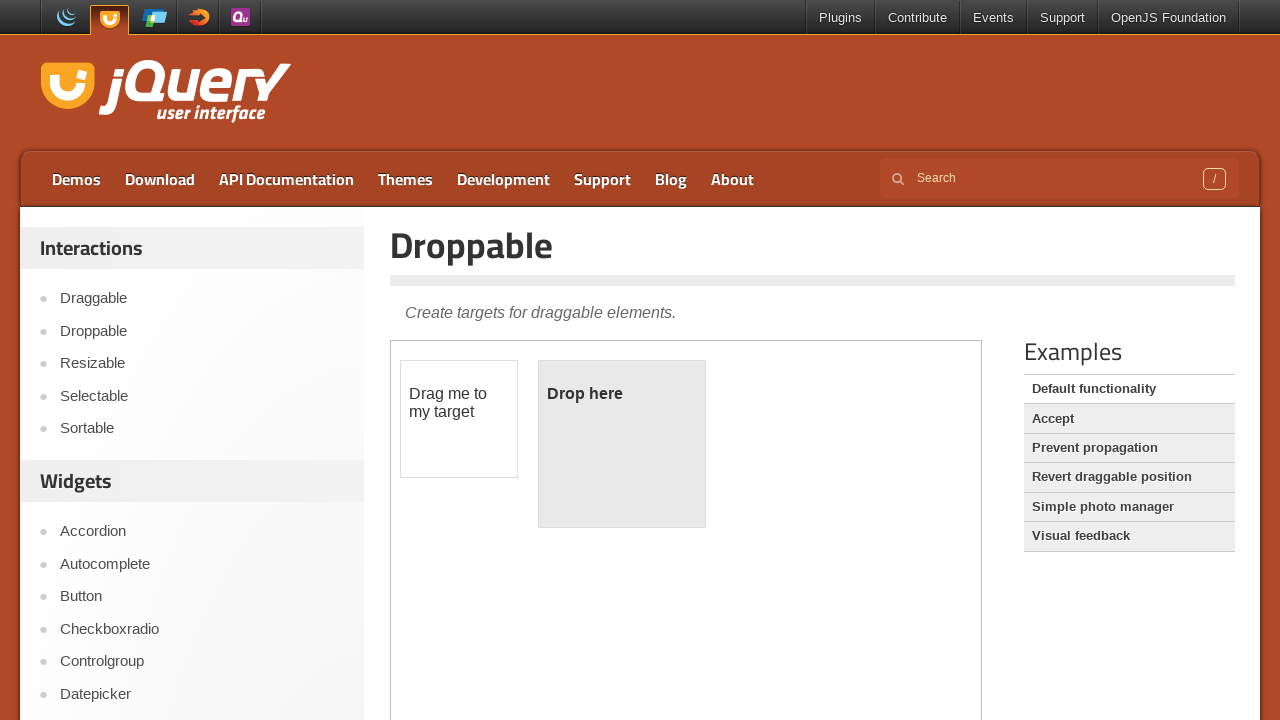

Dragged draggable element to droppable target at (622, 444)
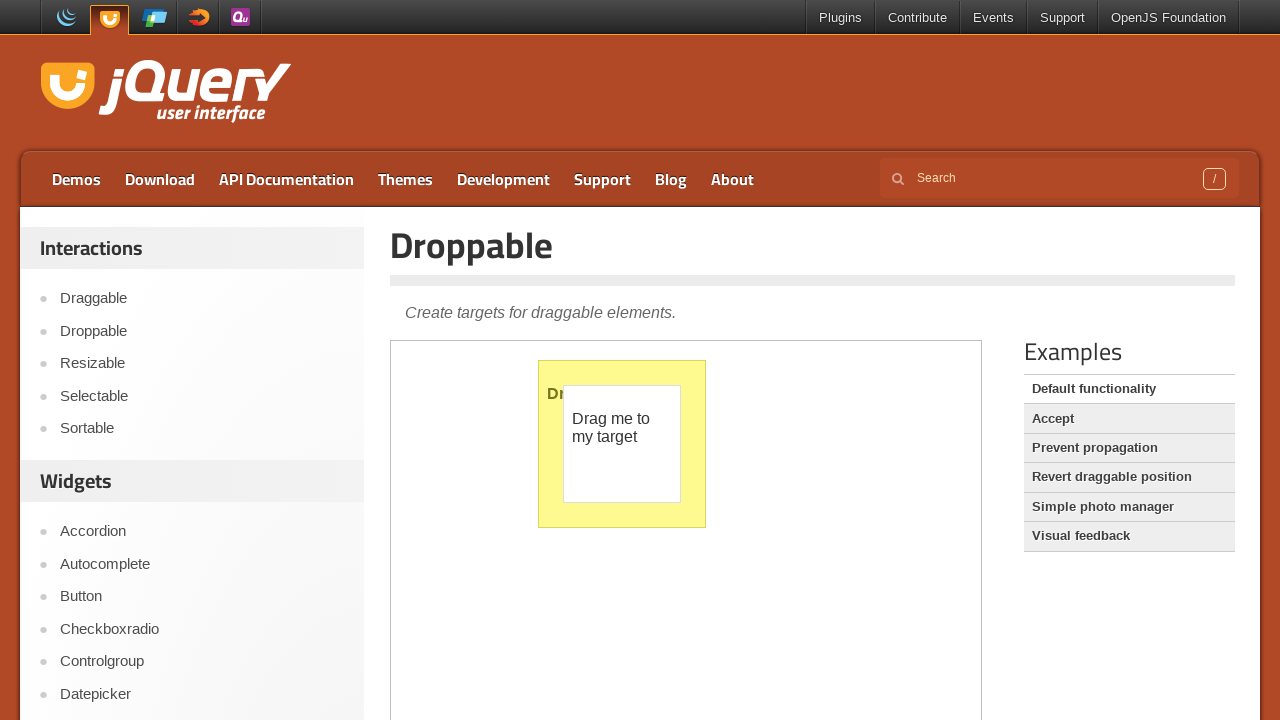

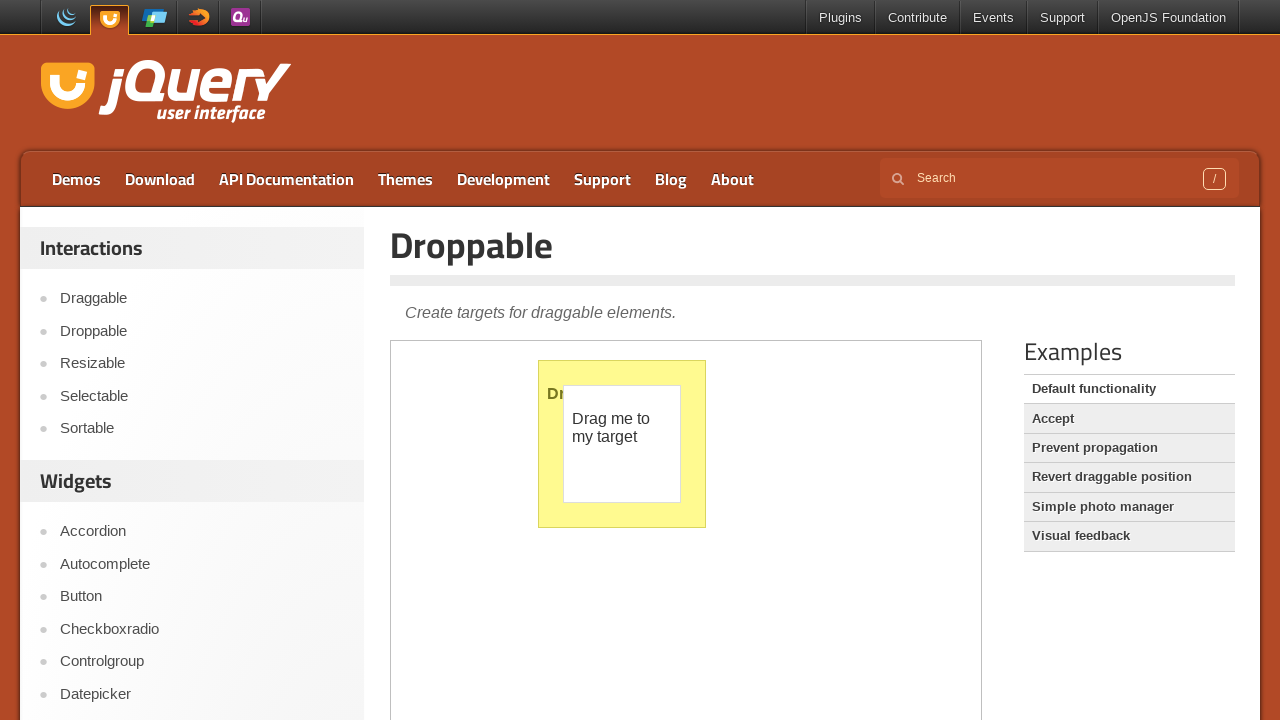